Tests single iframe interaction by switching into an iframe, entering text in an input field, then switching back to the main page and navigating to the Register page

Starting URL: https://demo.automationtesting.in/Frames.html

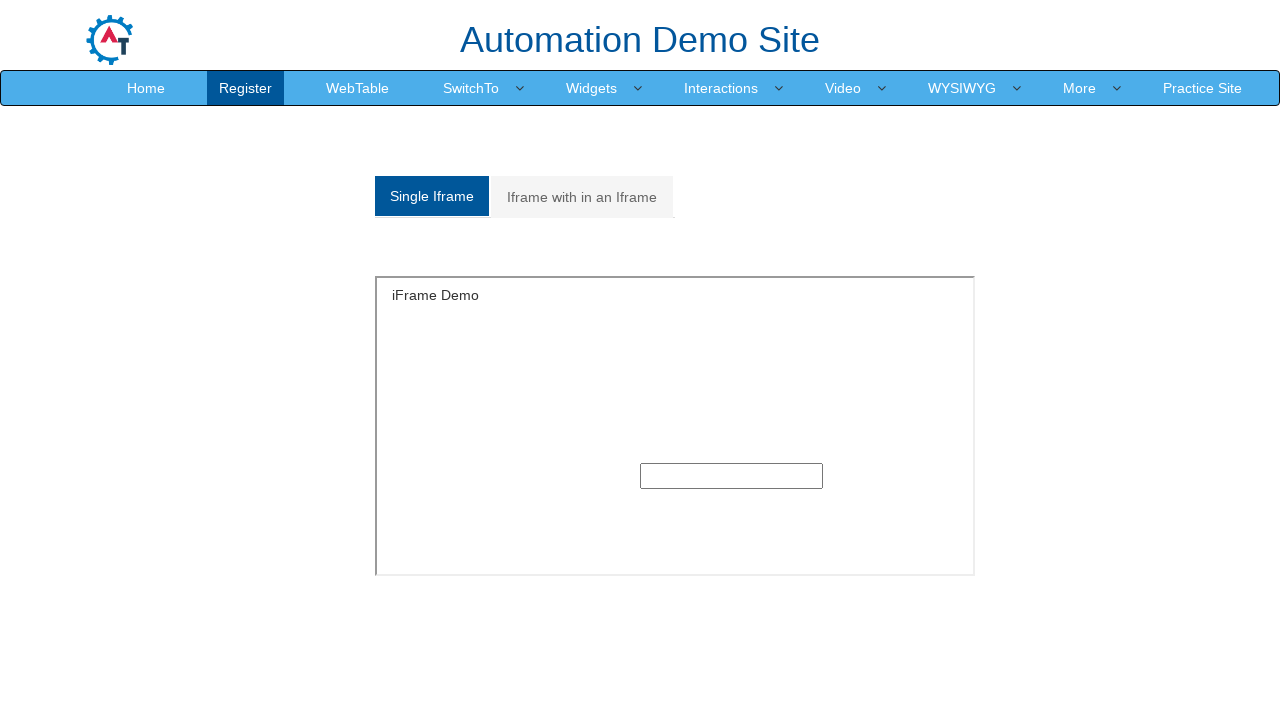

Verified active tab is visible
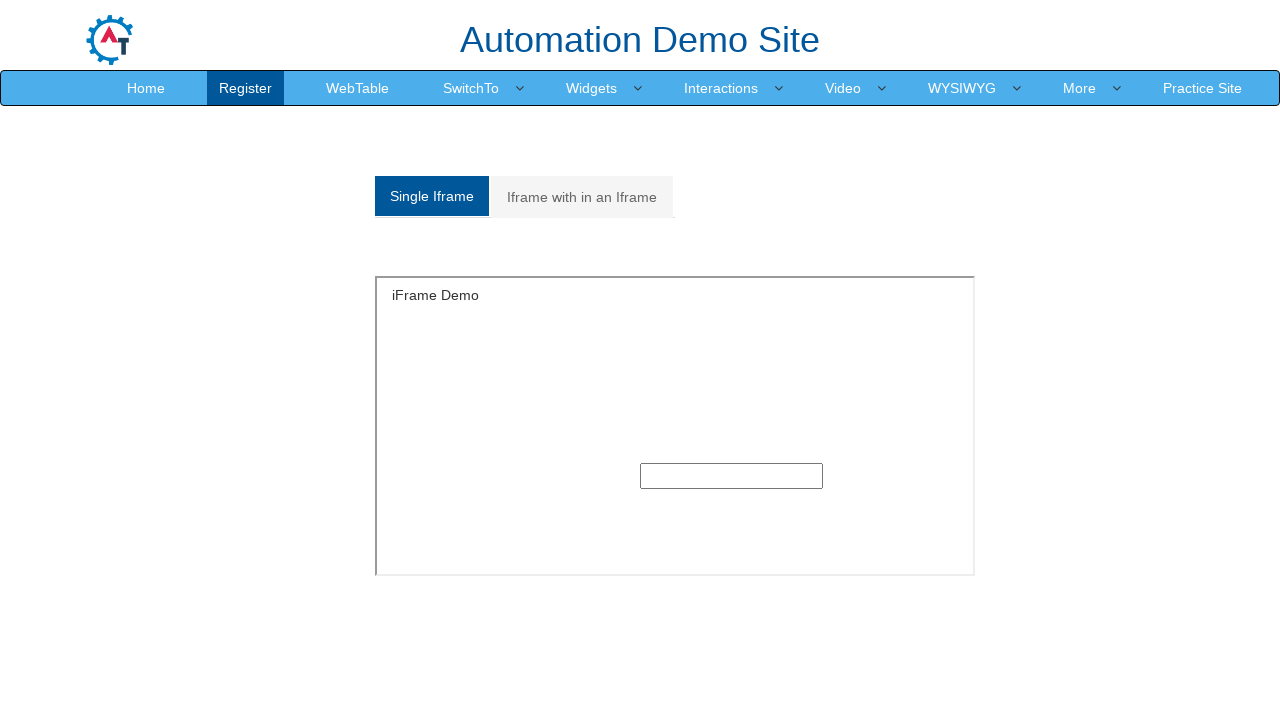

Located iframe element
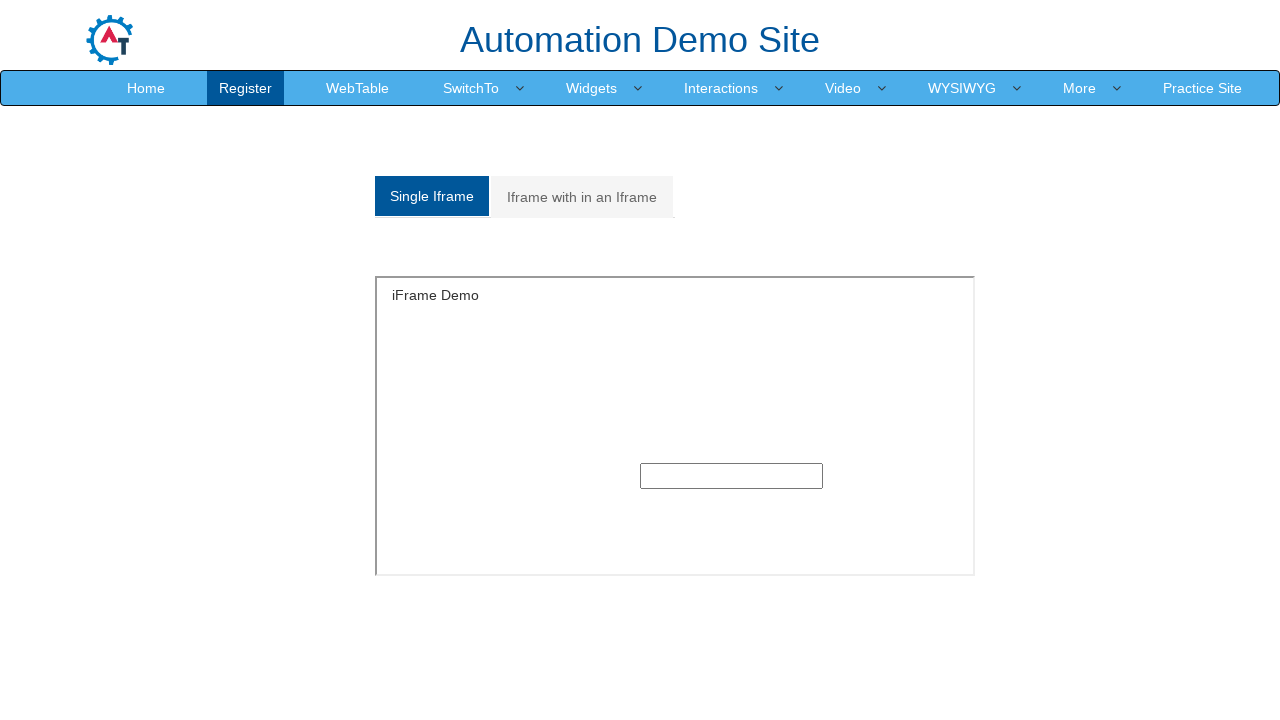

Verified iframe heading text is 'iFrame Demo'
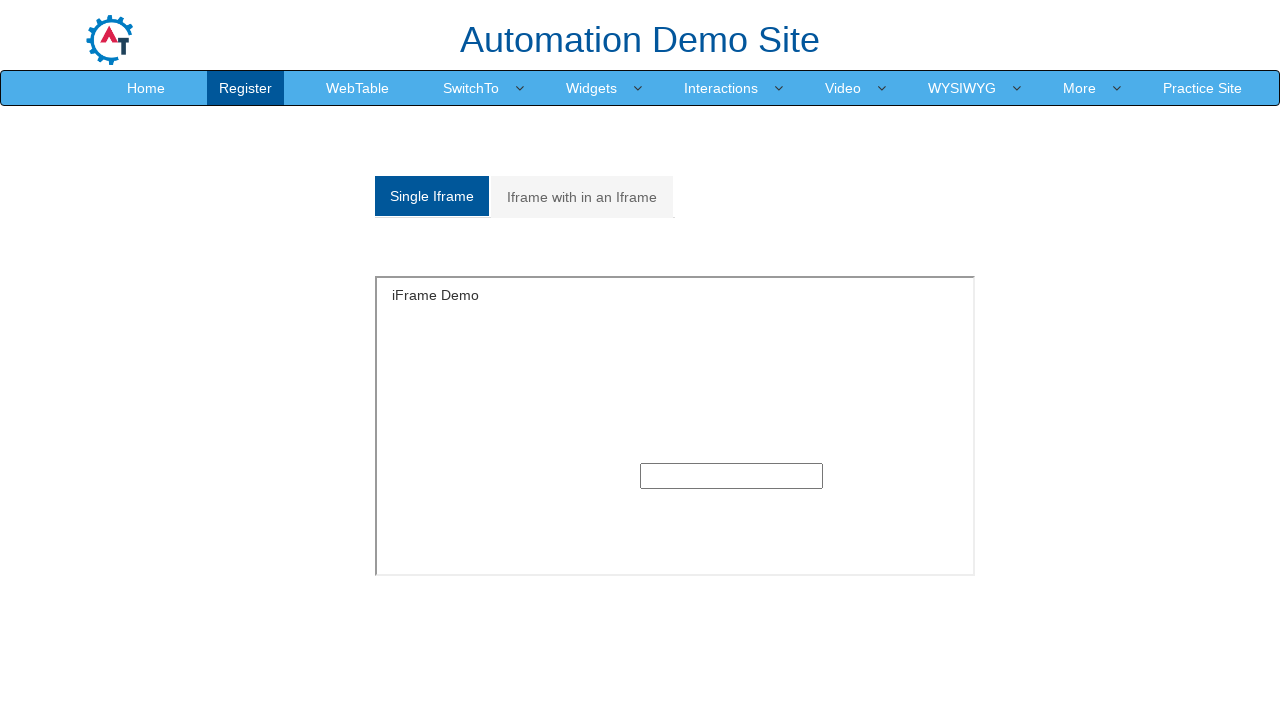

Filled text input field in iframe with 'testing' on div#Single>iframe >> internal:control=enter-frame >> input[type='text']
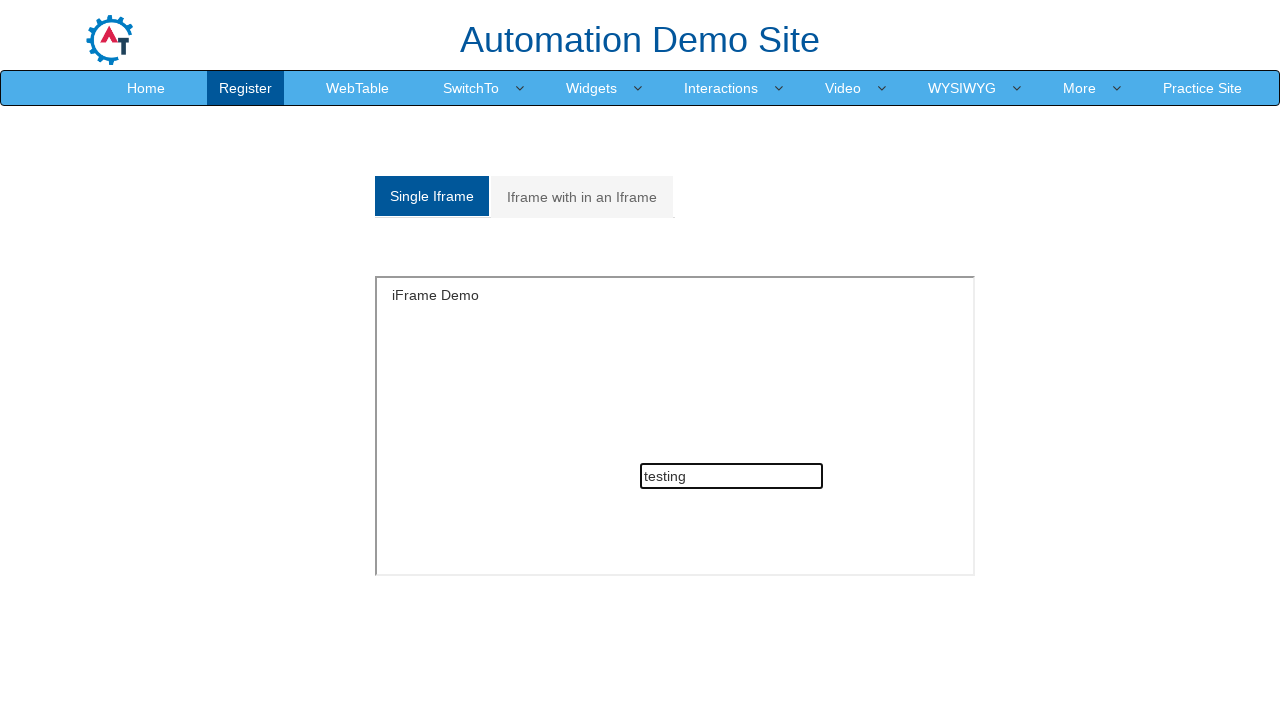

Clicked Register link on main page at (246, 88) on xpath=//a[text()='Register']
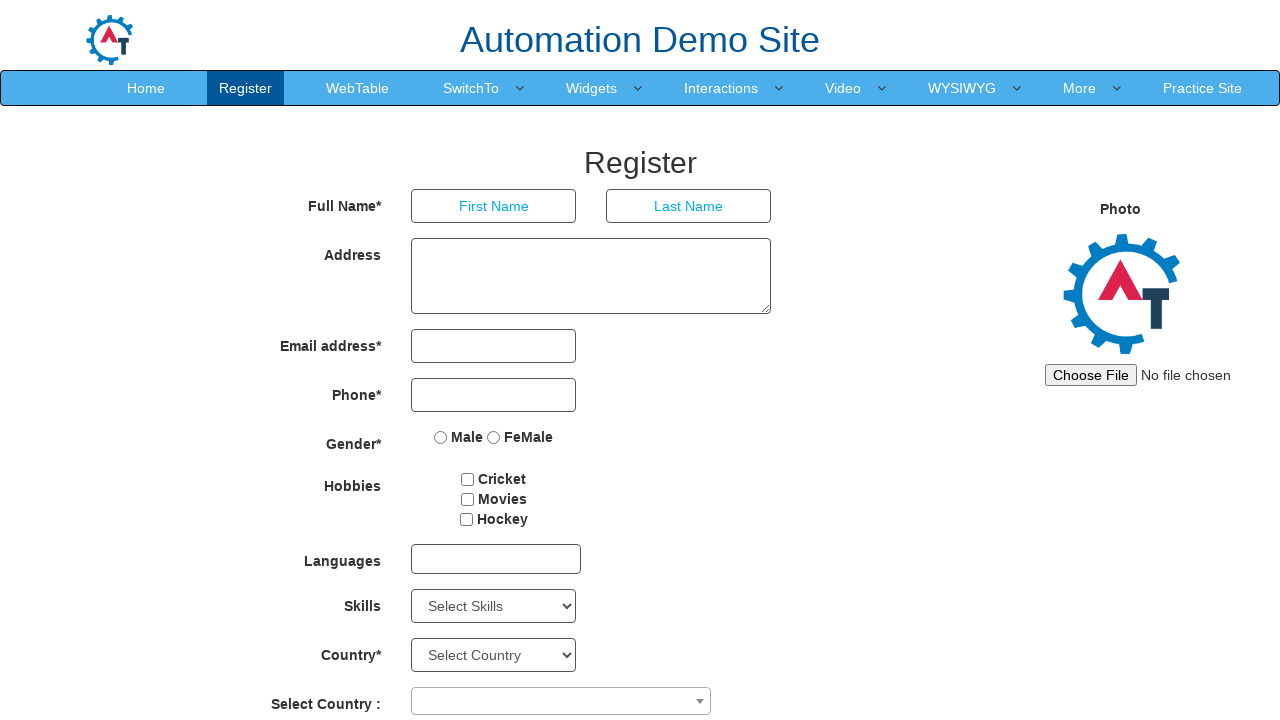

Verified navigation to Register page with heading 'Register'
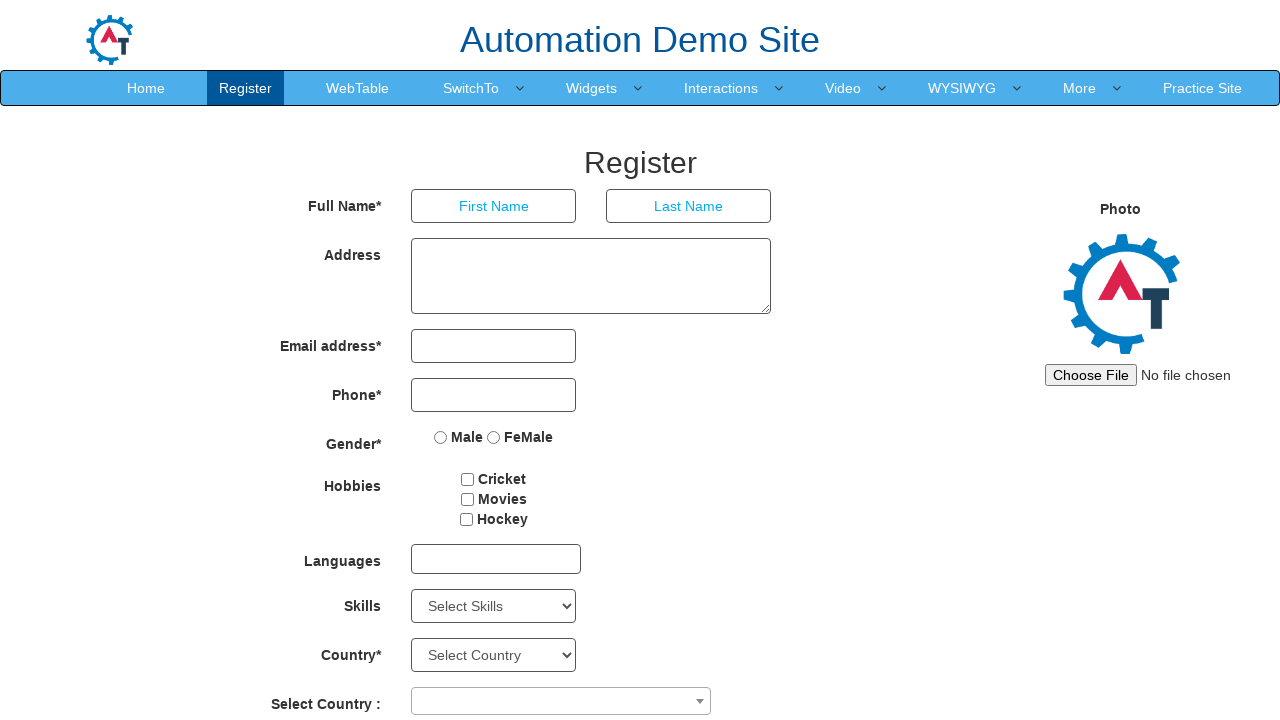

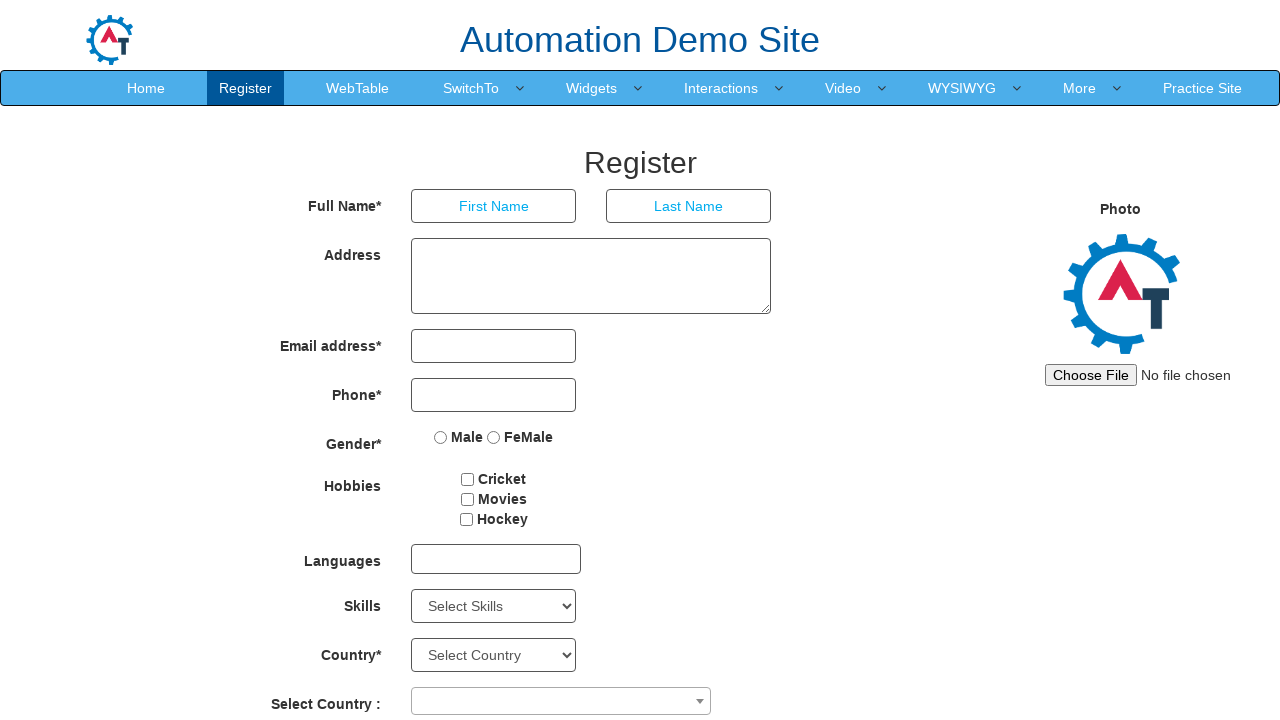